Tests JavaScript alert handling by clicking a button that triggers an alert and then accepting (dismissing) the alert dialog

Starting URL: https://formy-project.herokuapp.com/switch-window

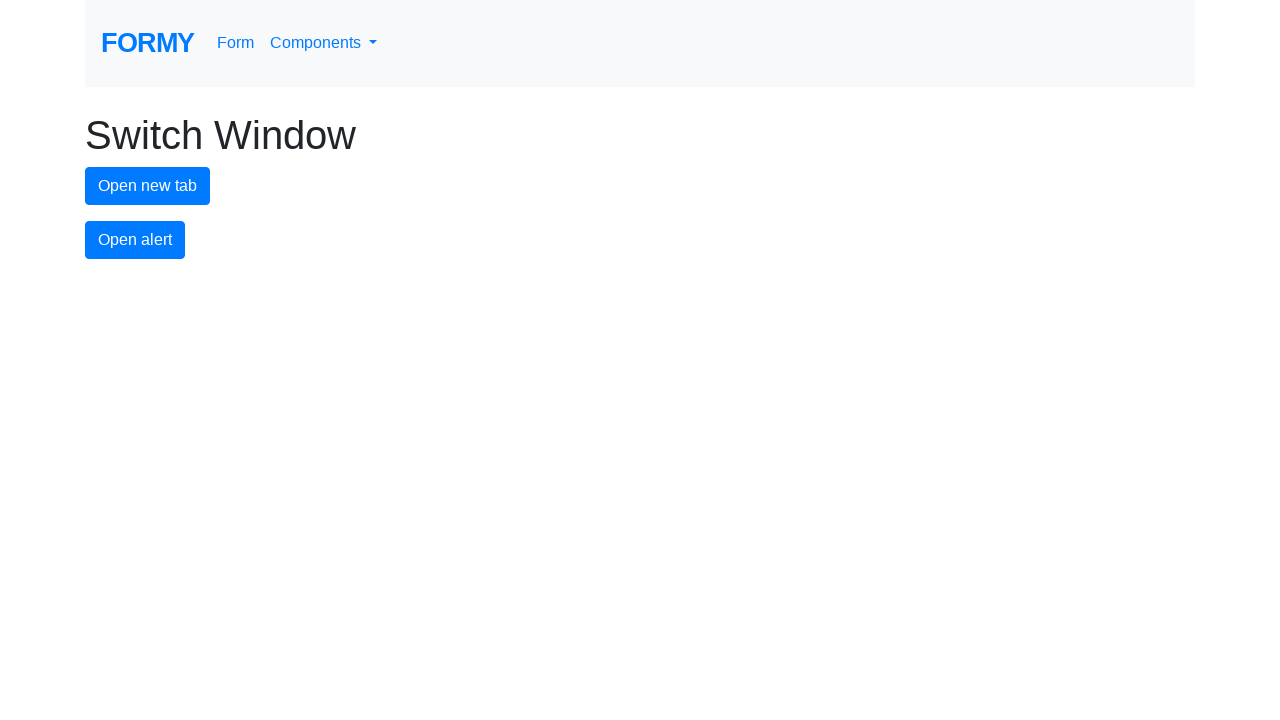

Clicked alert button to trigger JavaScript alert at (135, 240) on #alert-button
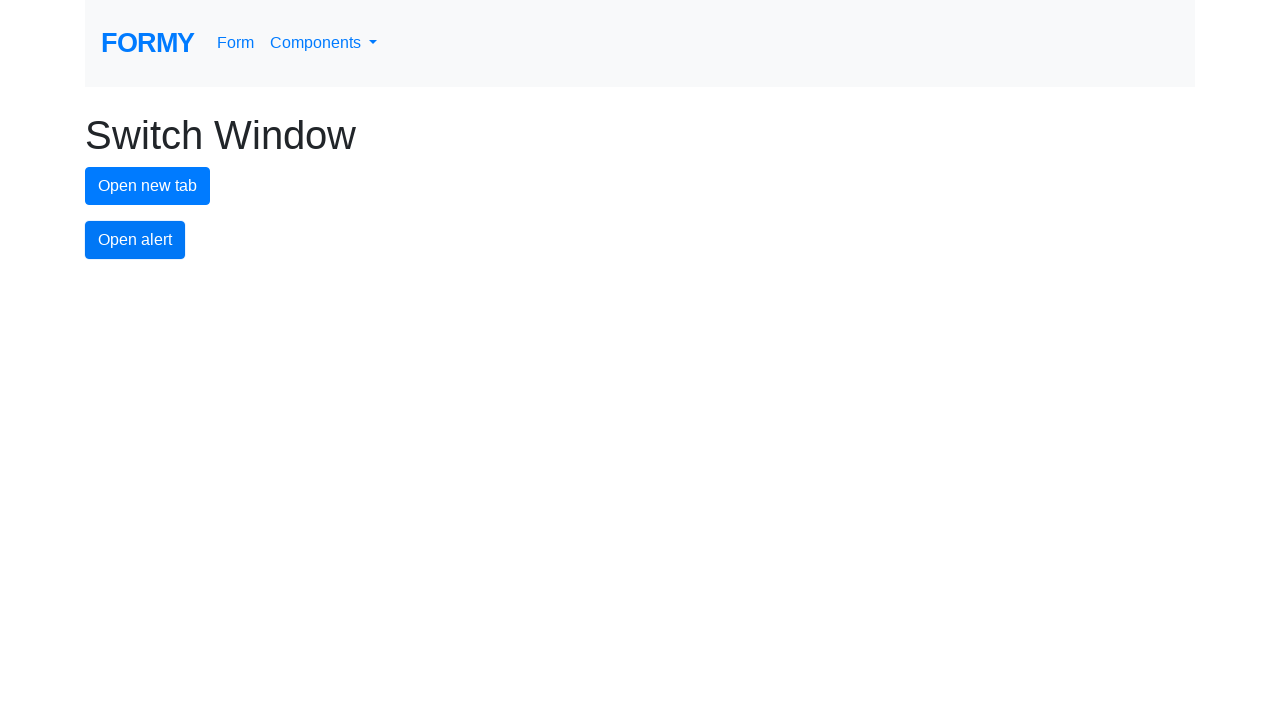

Set up dialog handler to accept alerts
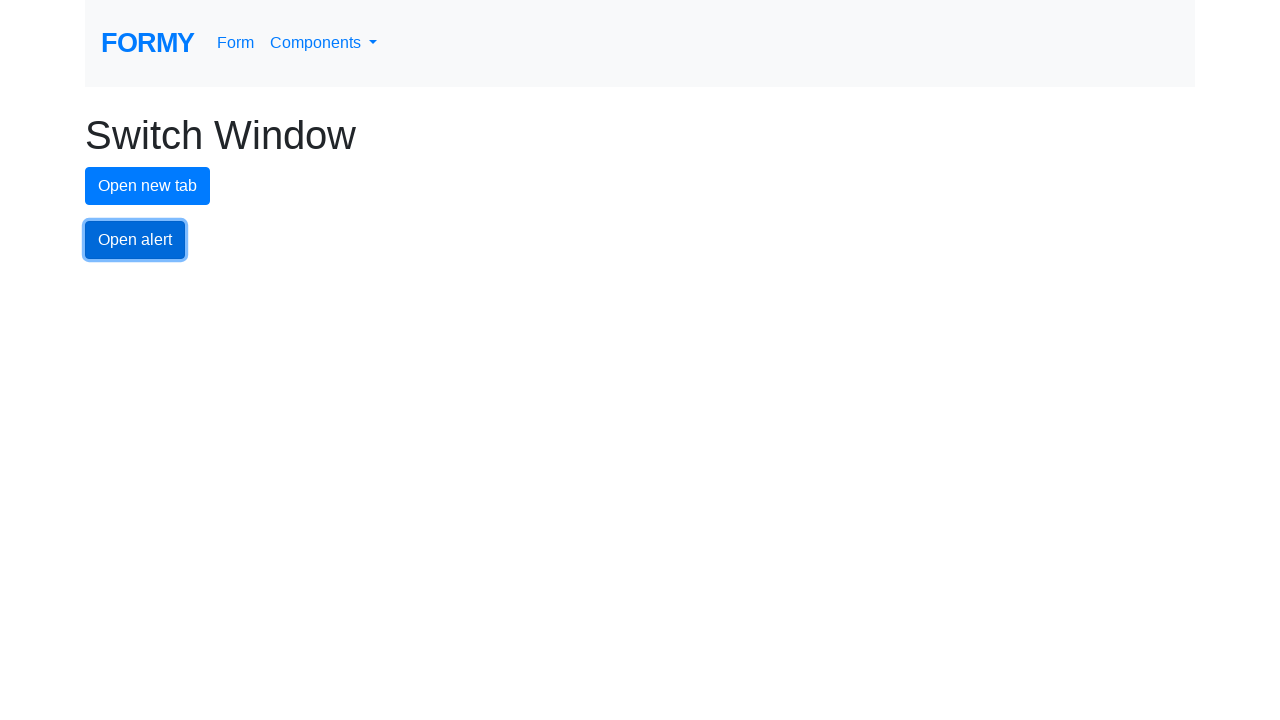

Registered alternative dialog handler function
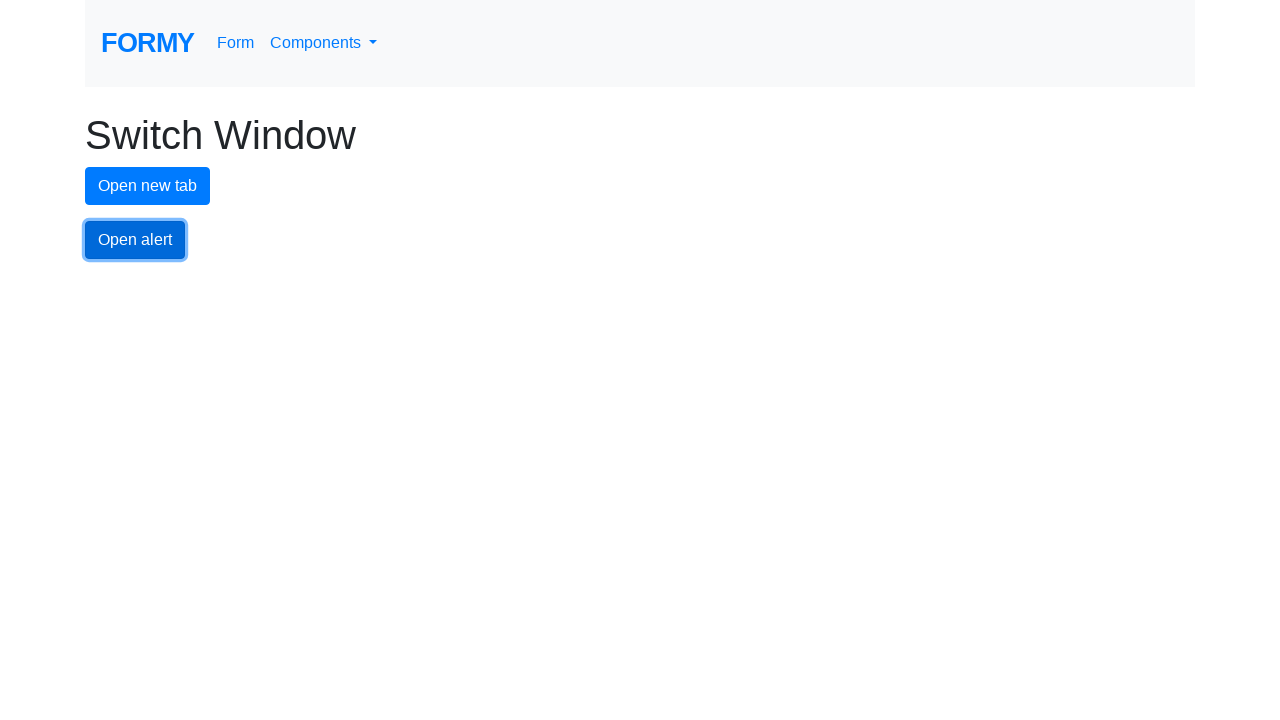

Clicked alert button again to demonstrate alert handling at (135, 240) on #alert-button
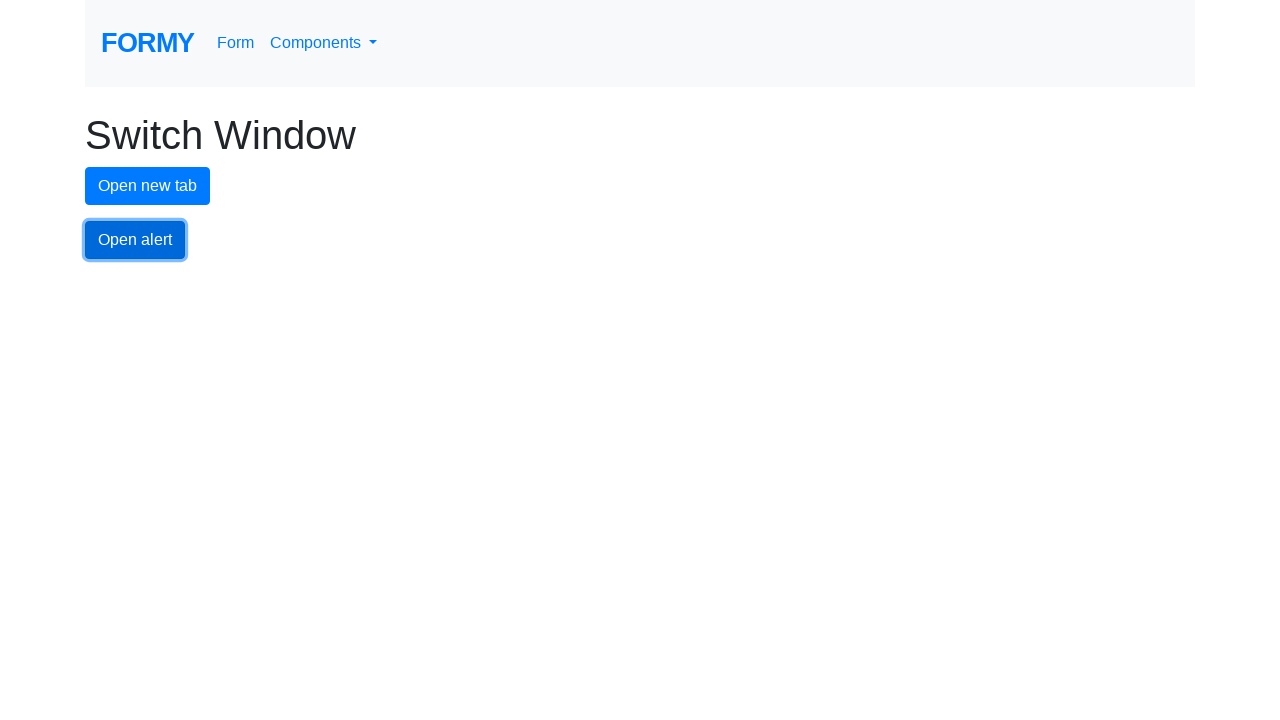

Waited for alert to be processed
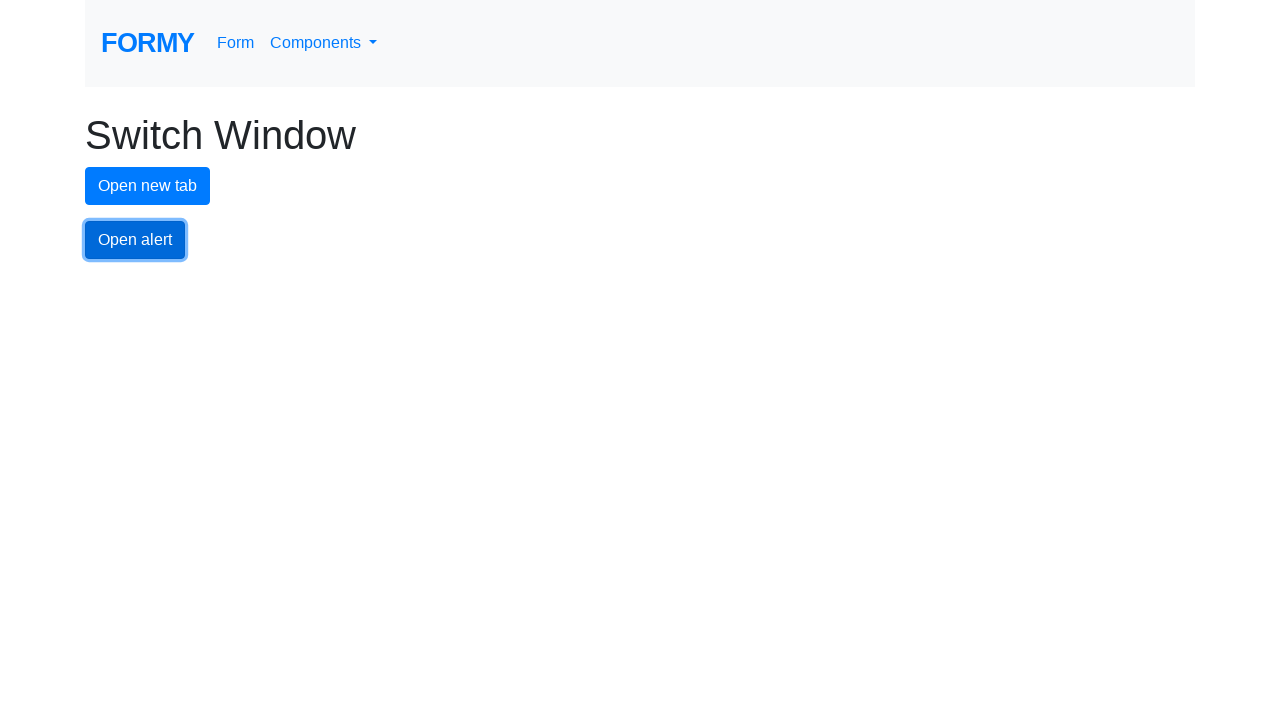

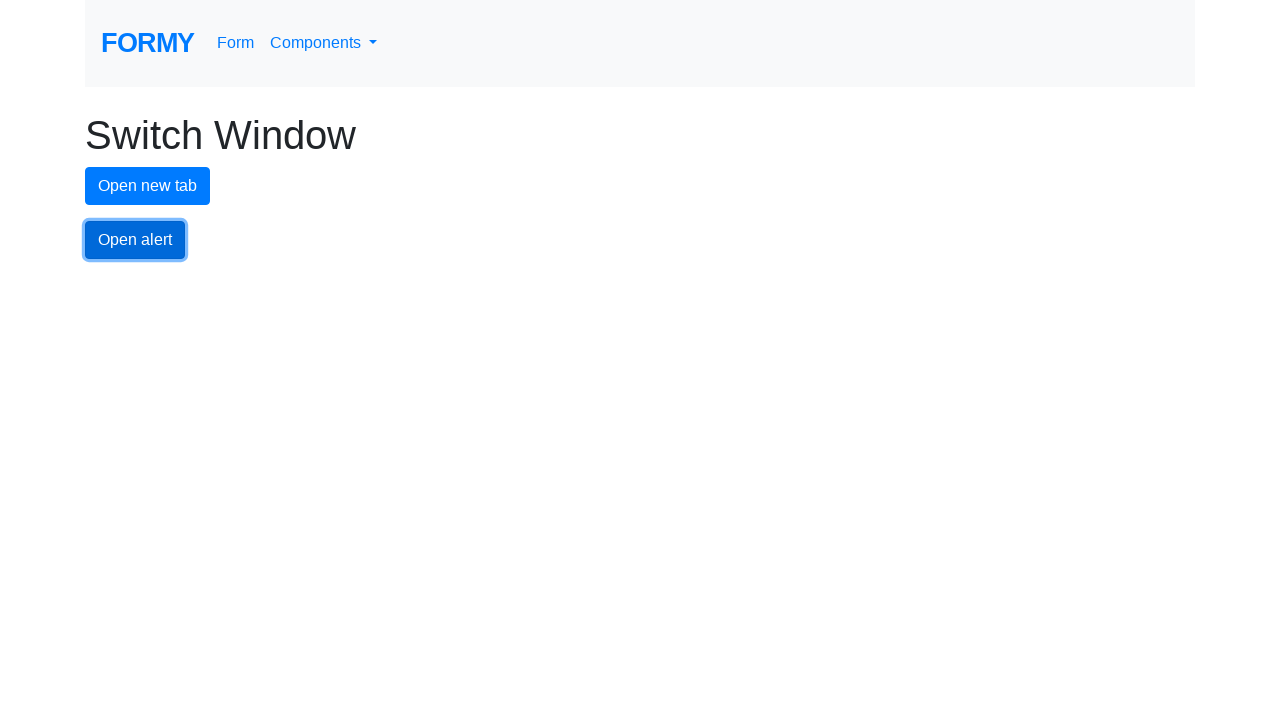